Tests auto-suggestive dropdown functionality by typing a partial search term and selecting a matching option from the suggestions list

Starting URL: https://rahulshettyacademy.com/dropdownsPractise/

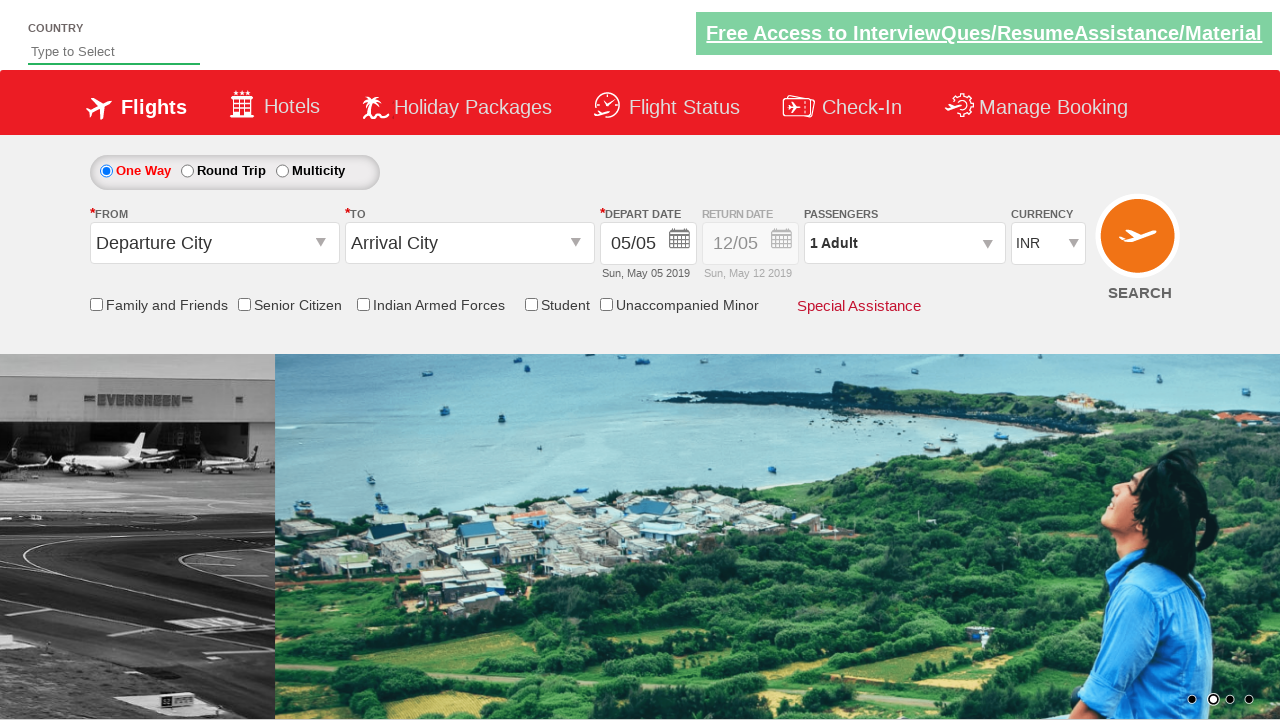

Typed 'ind' in auto-suggest field on #autosuggest
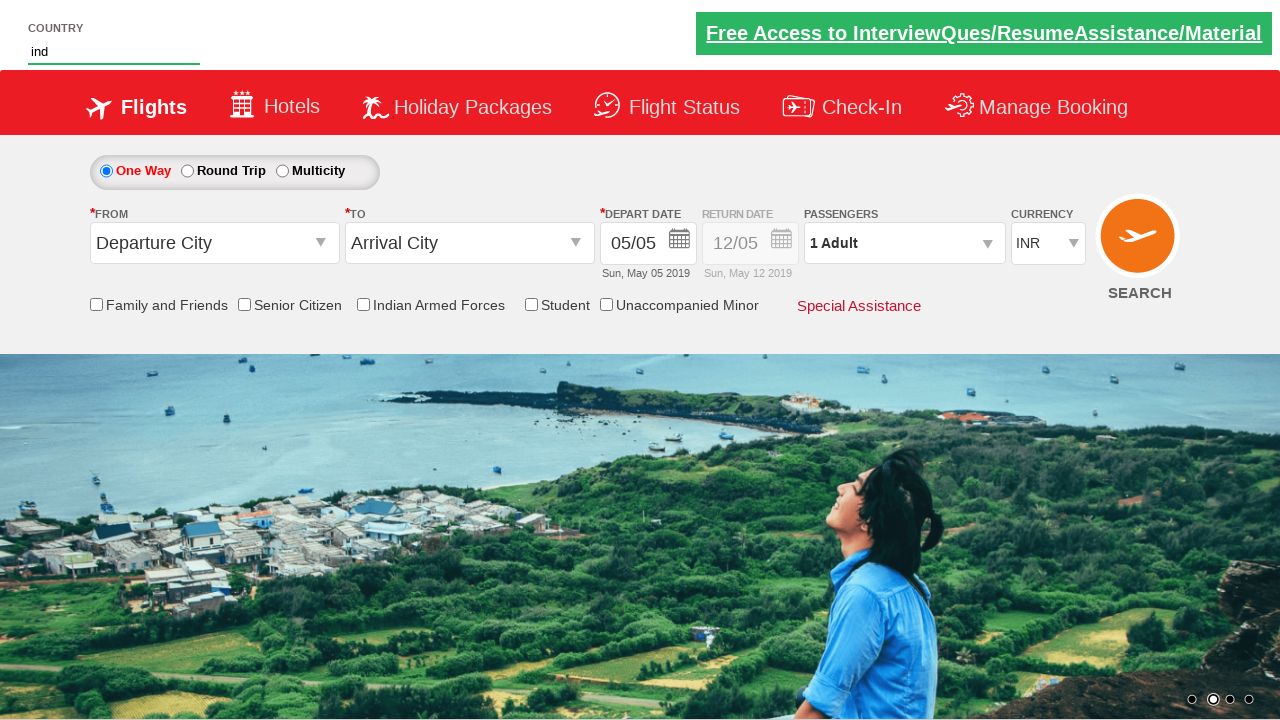

Auto-suggestive dropdown appeared with matching options
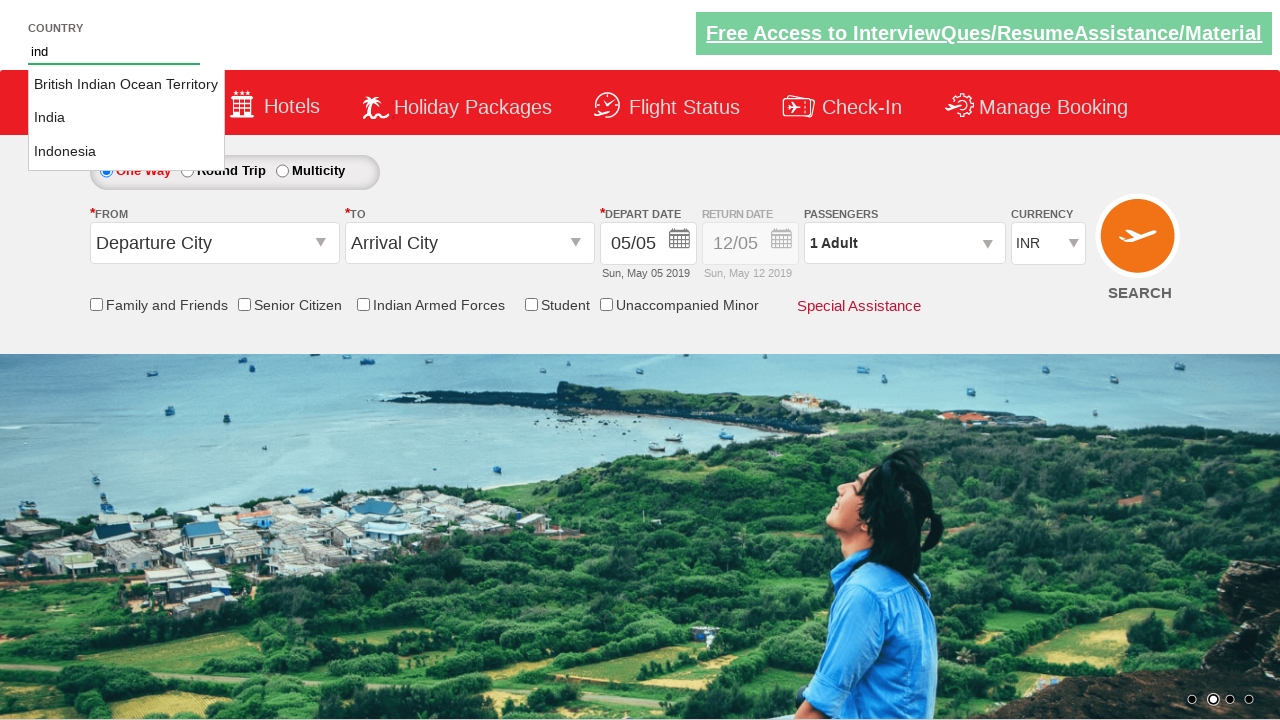

Selected 'India' from auto-suggestive dropdown at (126, 118) on li.ui-menu-item a:text-is('India')
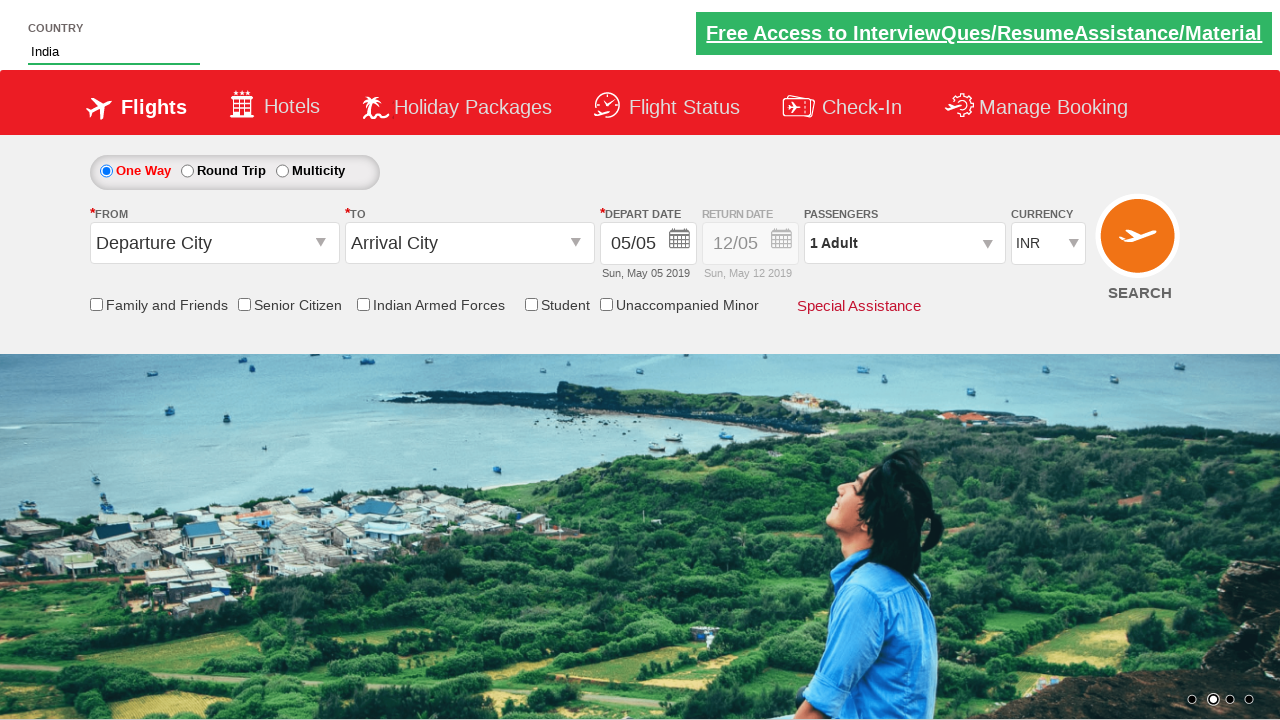

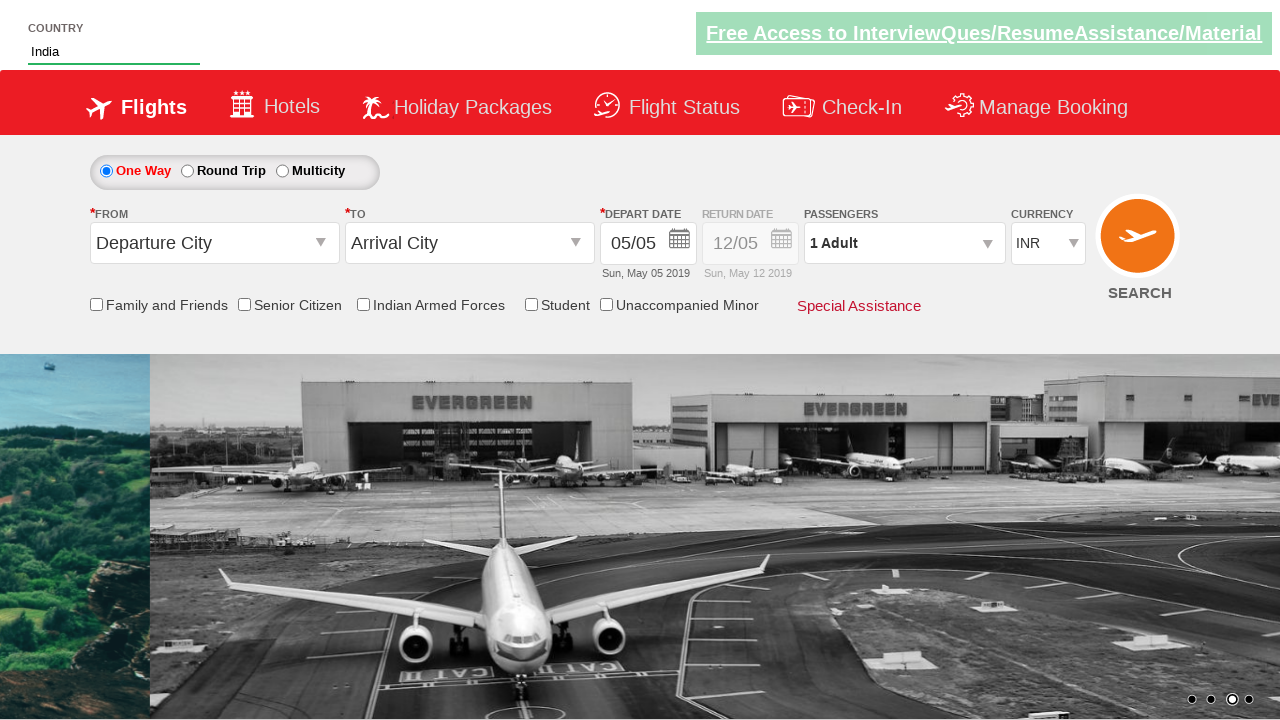